Tests handling a confirmation alert by clicking a button to trigger it, accepting the confirmation, and verifying the output message

Starting URL: https://www.hyrtutorials.com/p/alertsdemo.html

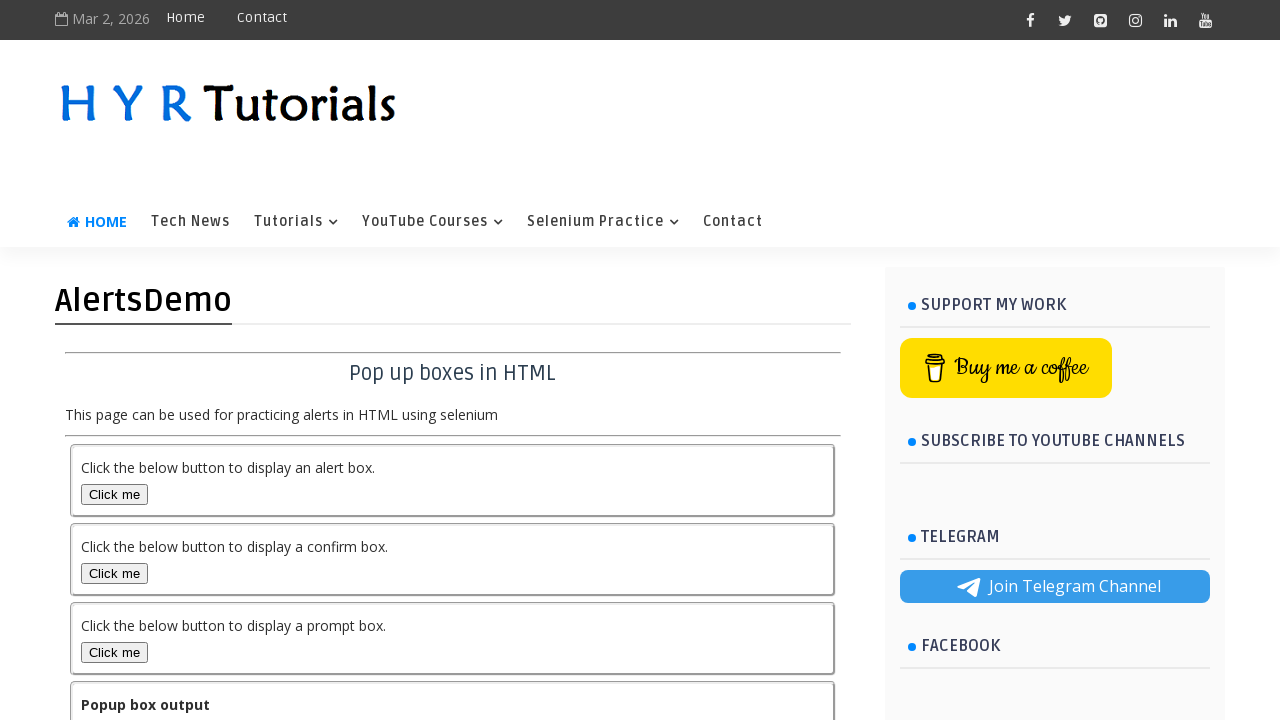

Set up dialog handler to accept confirmation alerts
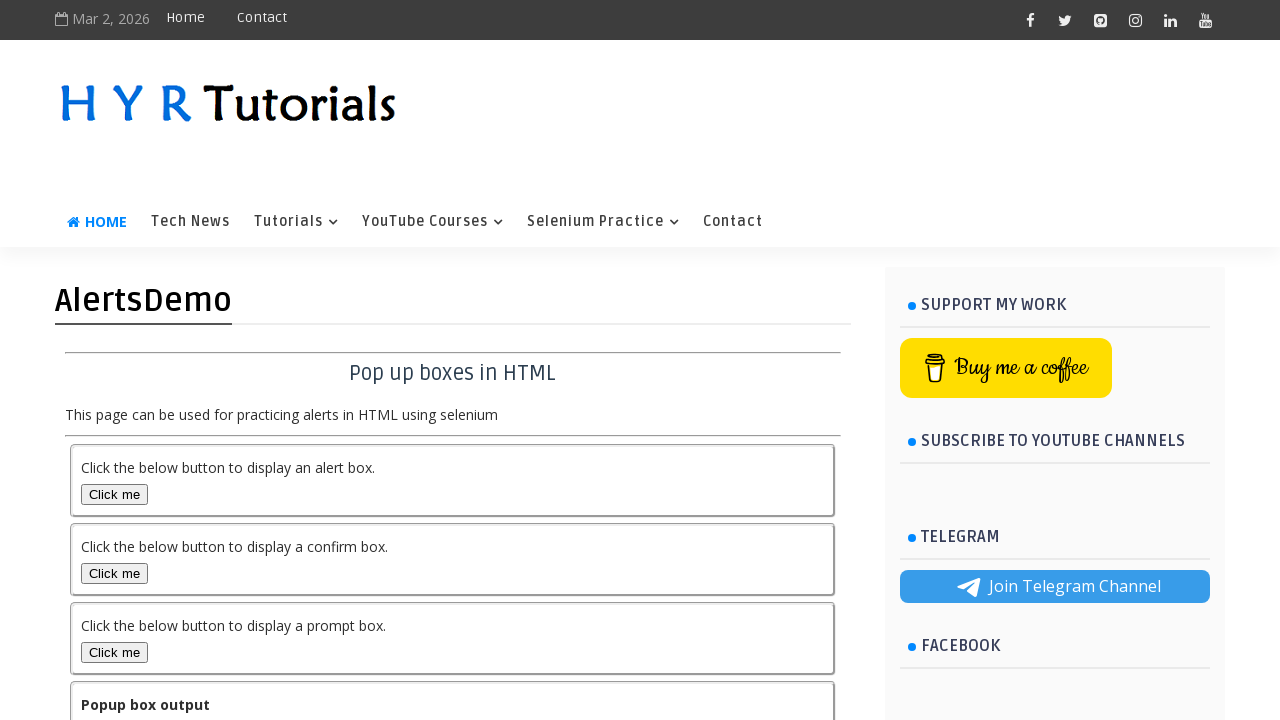

Clicked confirmBox button to trigger confirmation alert at (114, 573) on #confirmBox
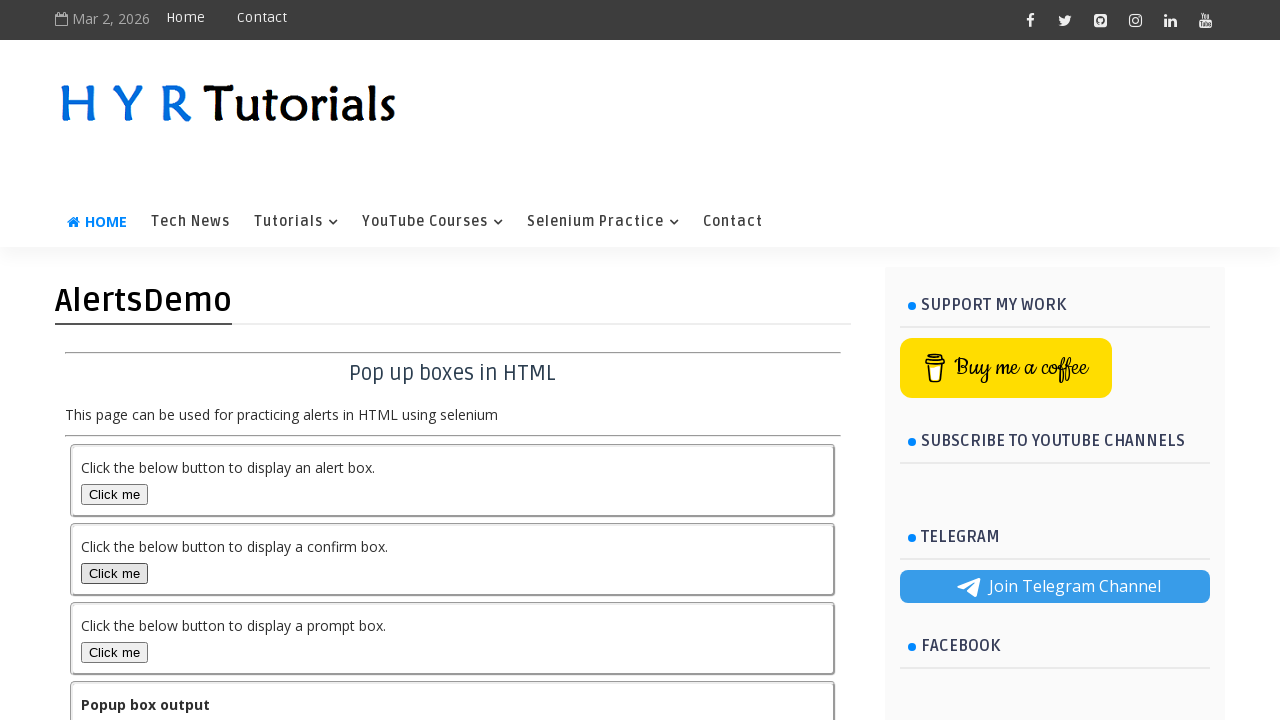

Waited for confirmation dialog to be processed
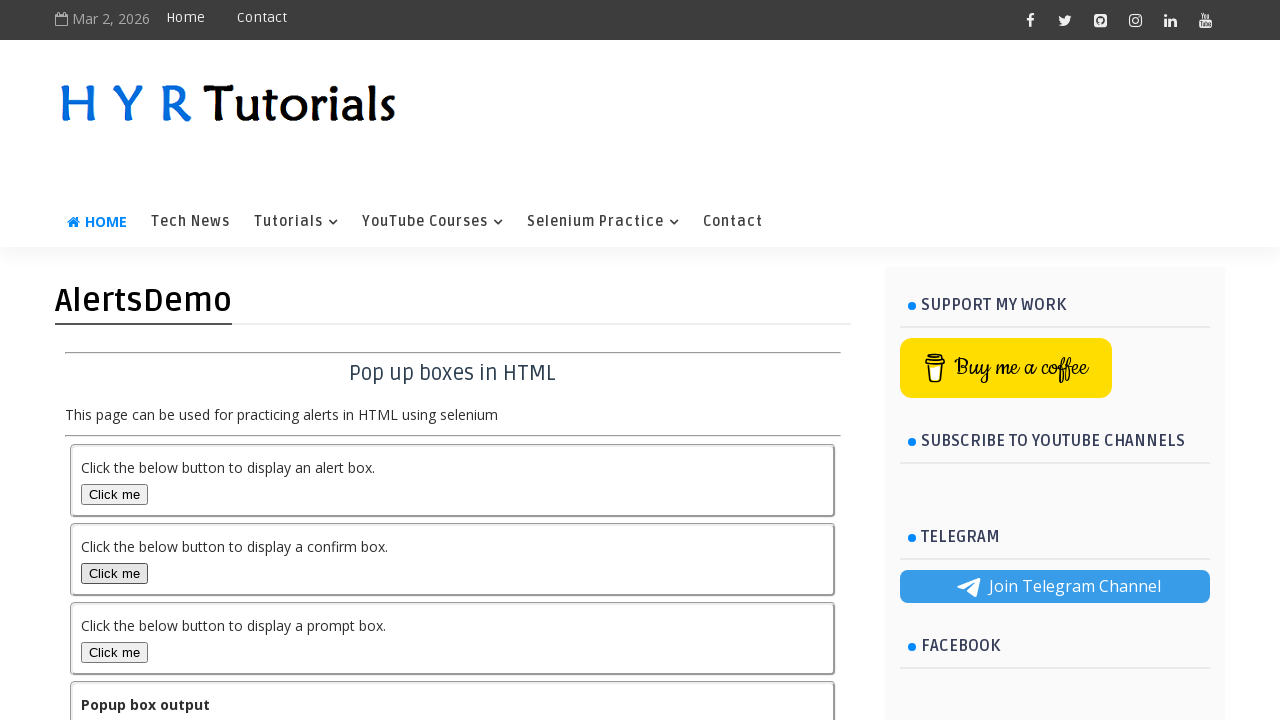

Output message element is present and visible
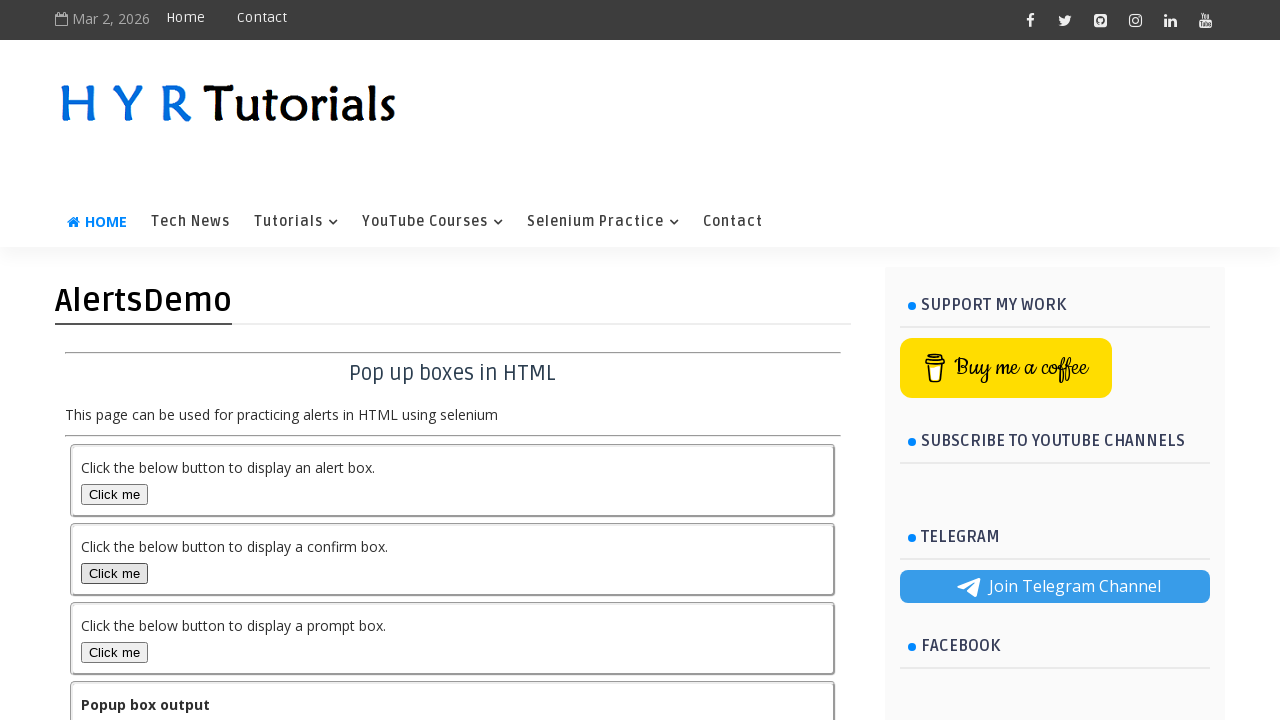

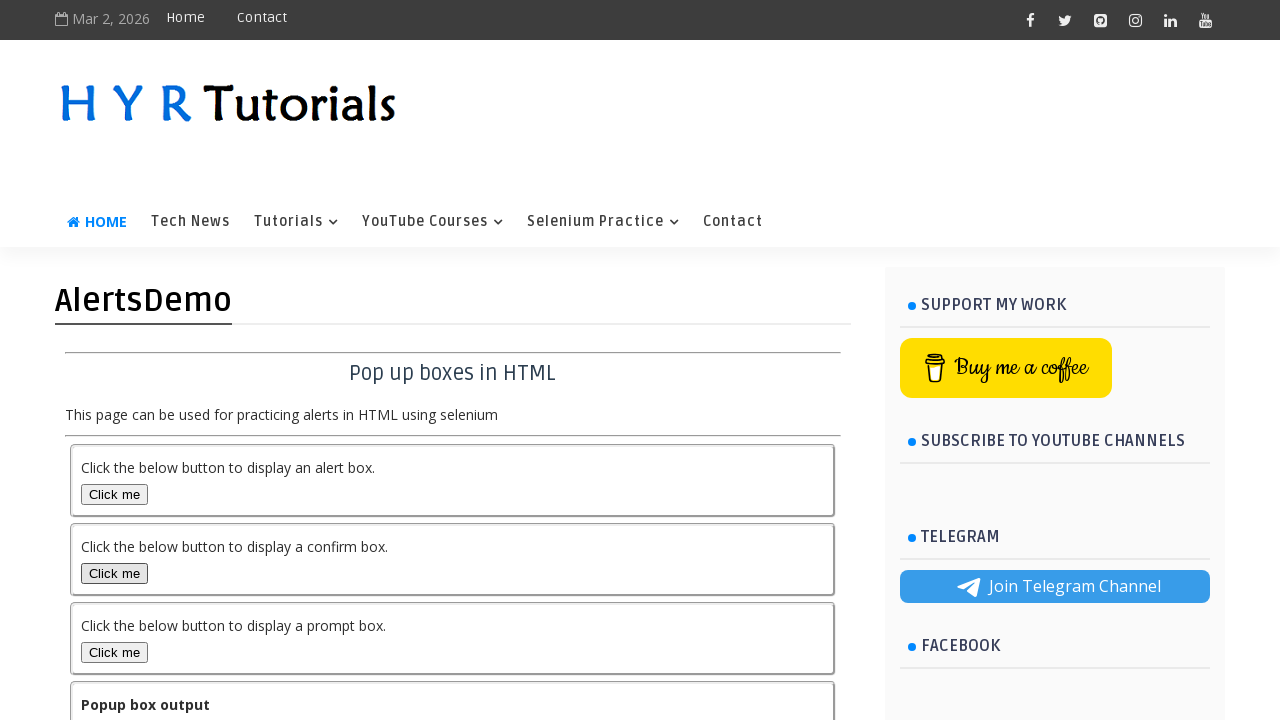